Tests that clicking the "Jobs" menu button navigates to the correct page by verifying the page title matches the expected value.

Starting URL: https://alchemy.hguy.co/jobs

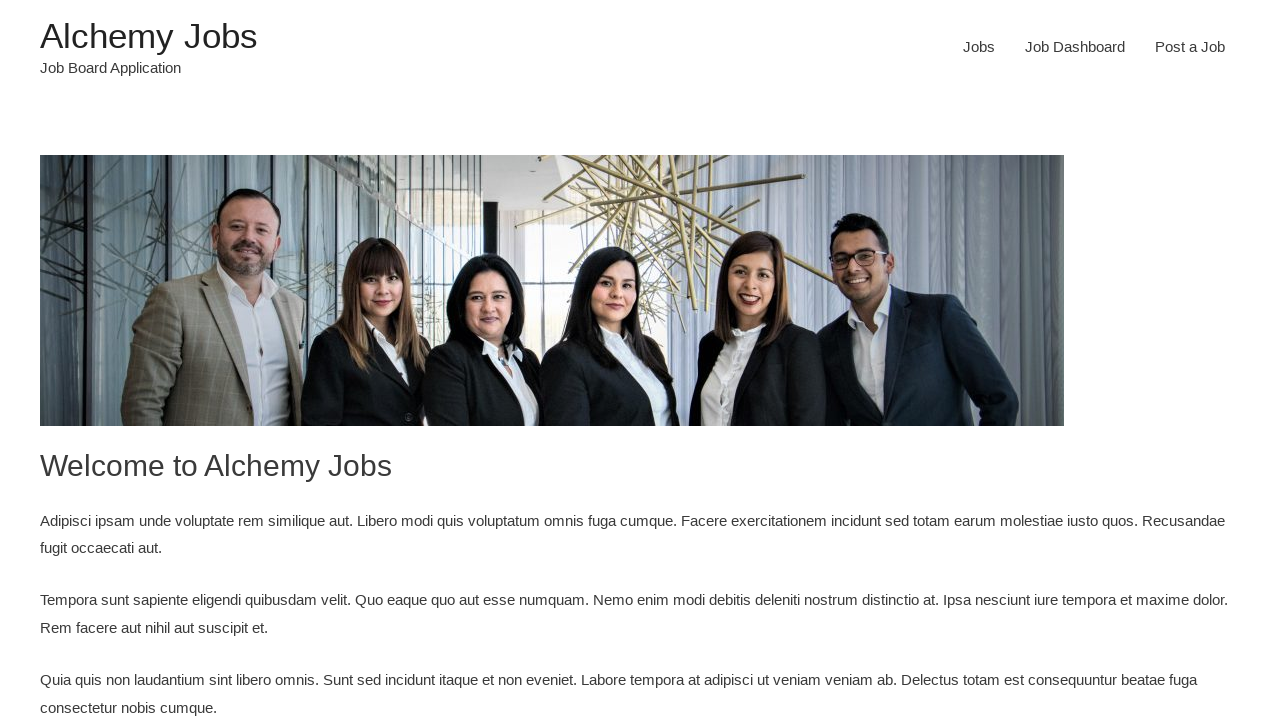

Clicked the 'Jobs' menu button at (979, 47) on xpath=//a[text()='Jobs']
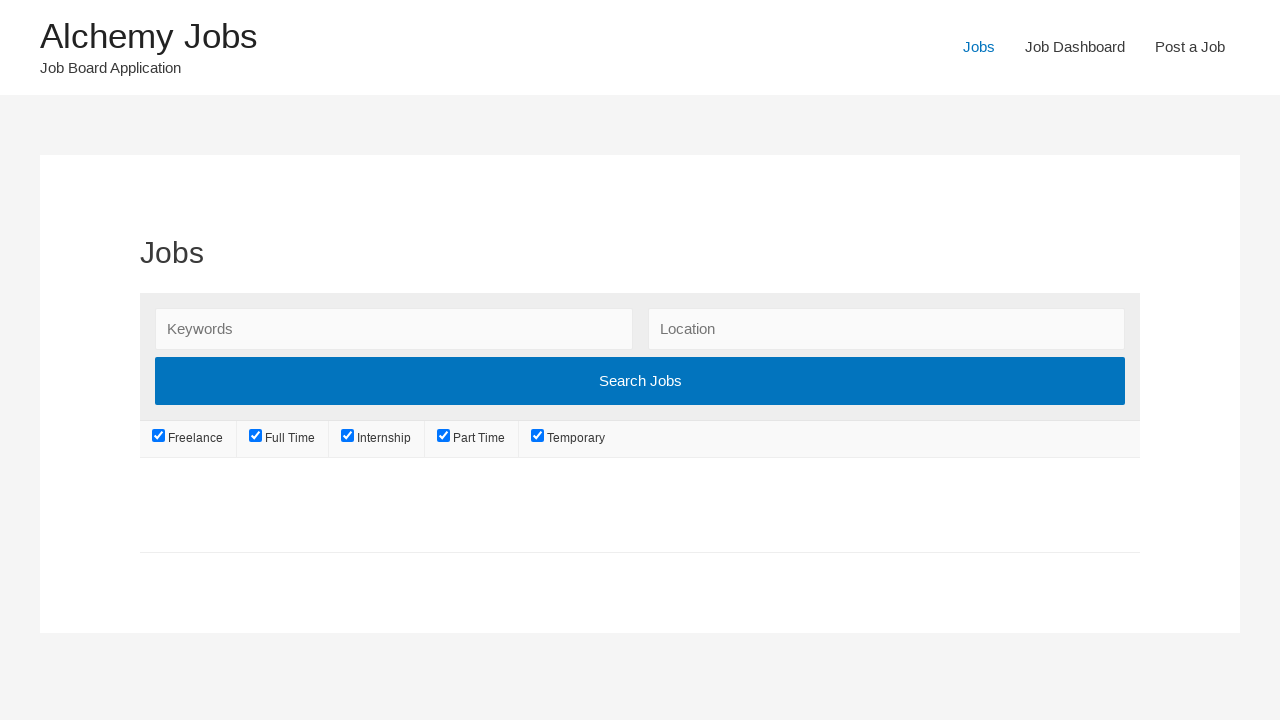

Waited for page to load (domcontentloaded state)
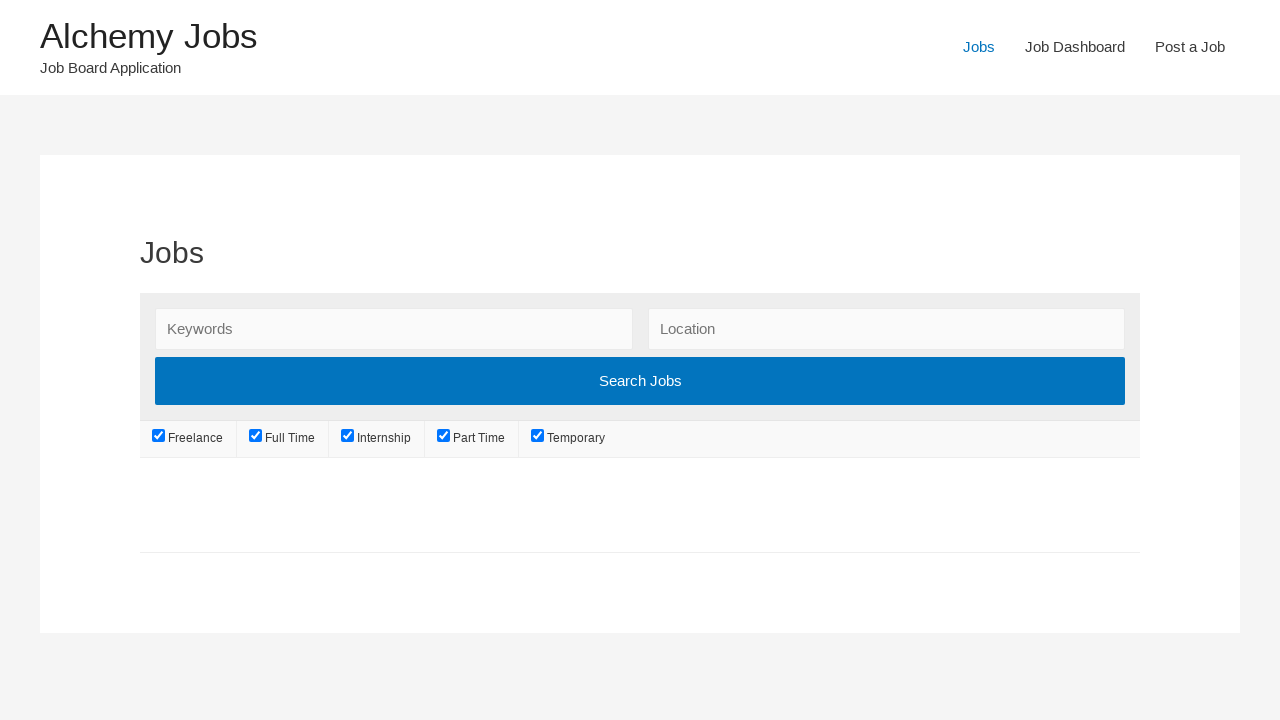

Retrieved page title
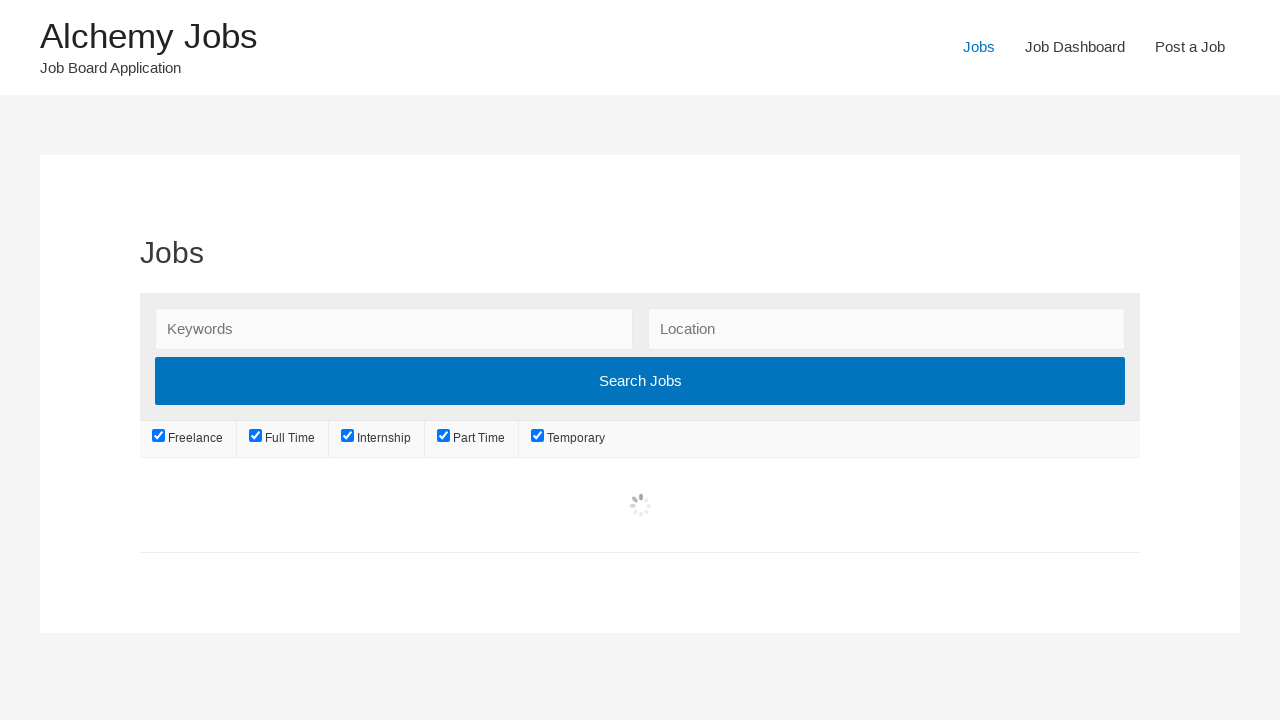

Verified page title matches expected value: 'Jobs – Alchemy Jobs'
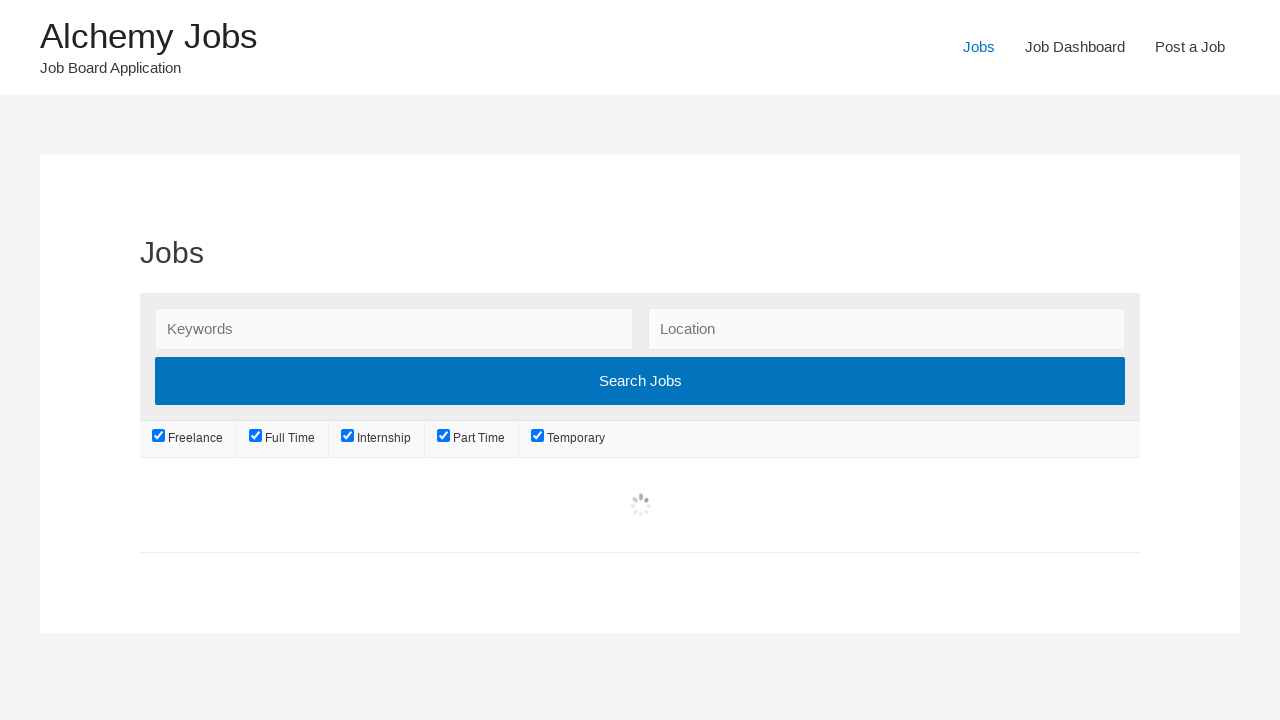

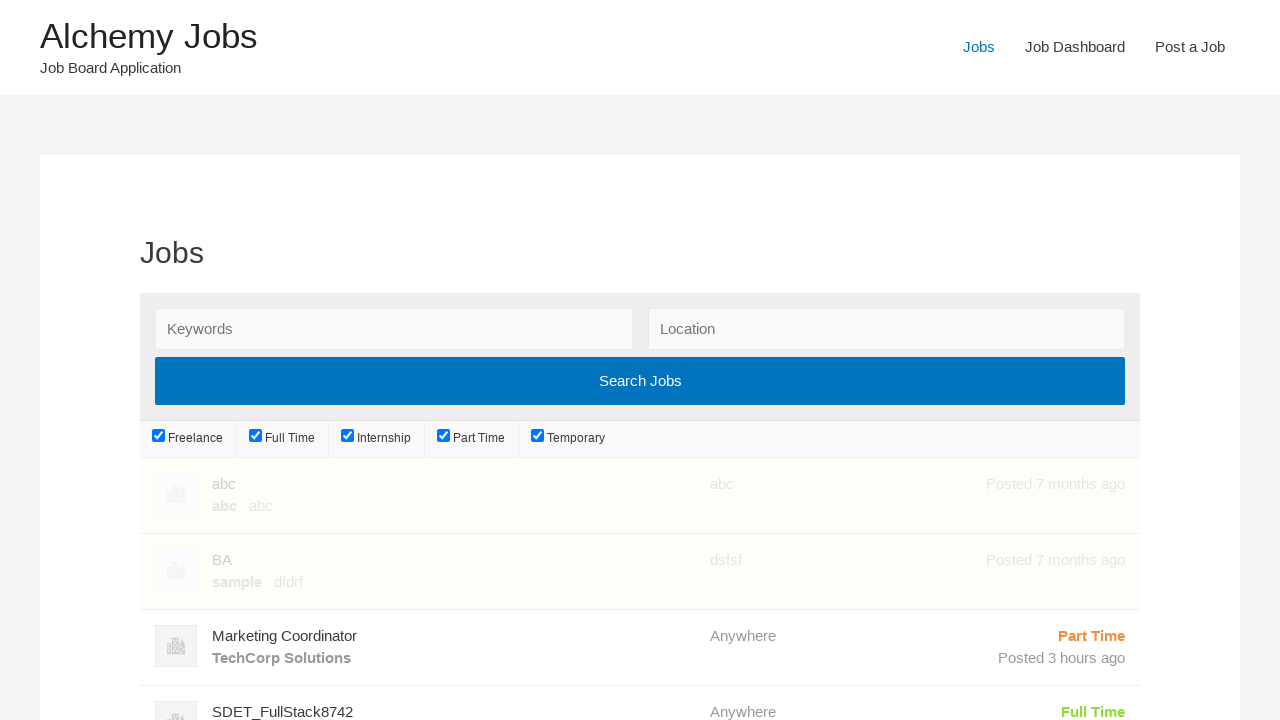